Tests W3Schools JavaScript prompt example by switching to an iframe, clicking a button to trigger a prompt alert, entering text, and verifying the result is displayed on the page

Starting URL: https://www.w3schools.com/jsref/tryit.asp?filename=tryjsref_prompt

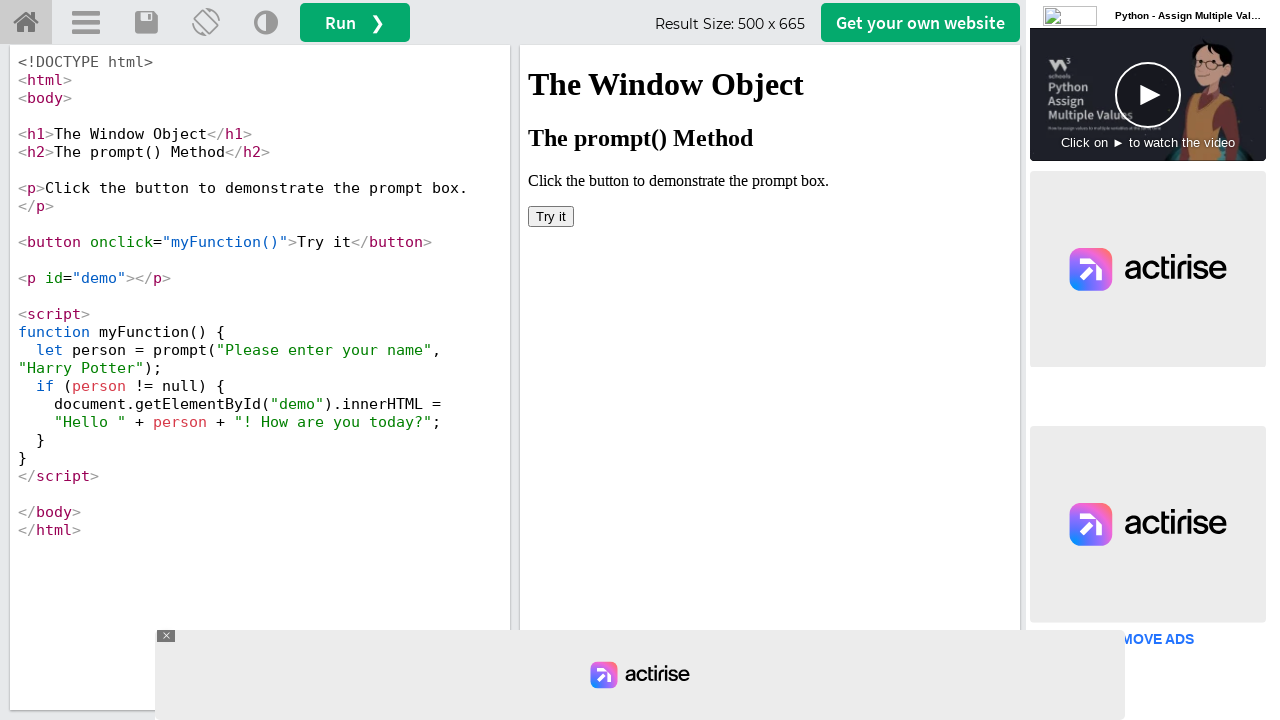

Located iframe containing the JavaScript prompt example
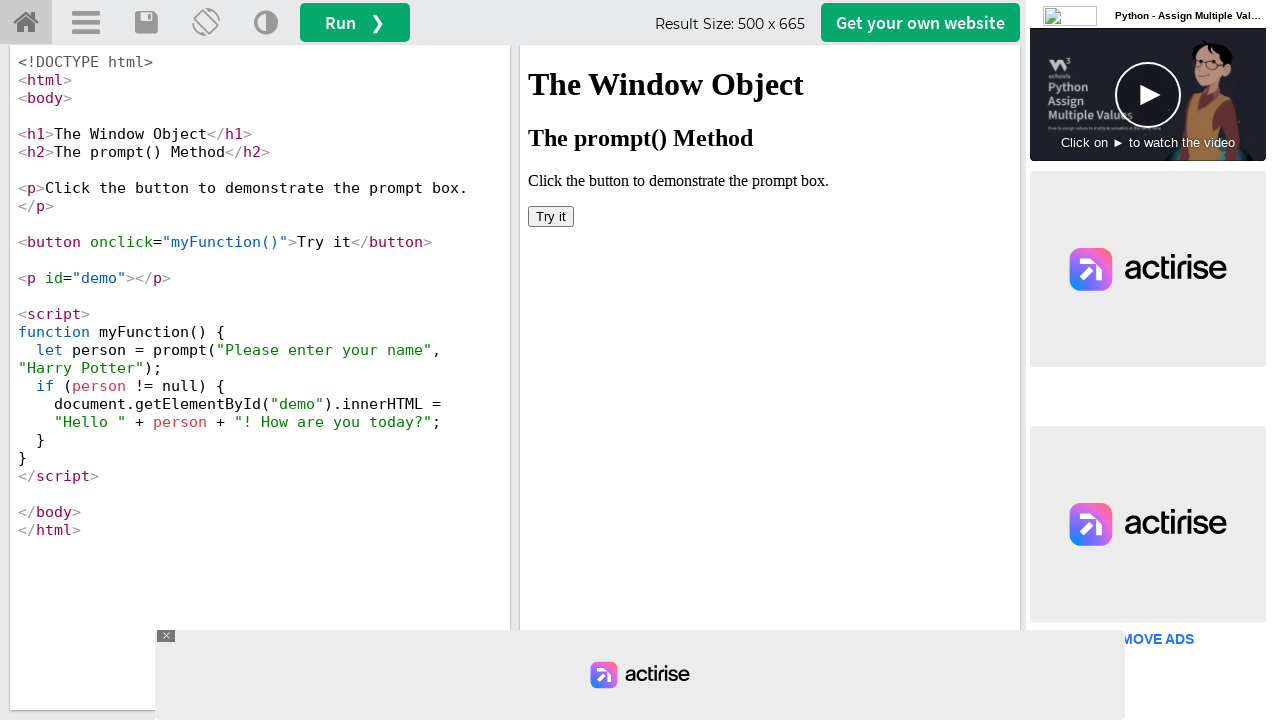

Clicked 'Try it' button to trigger prompt dialog at (551, 216) on iframe[name='iframeResult'] >> internal:control=enter-frame >> button:has-text('
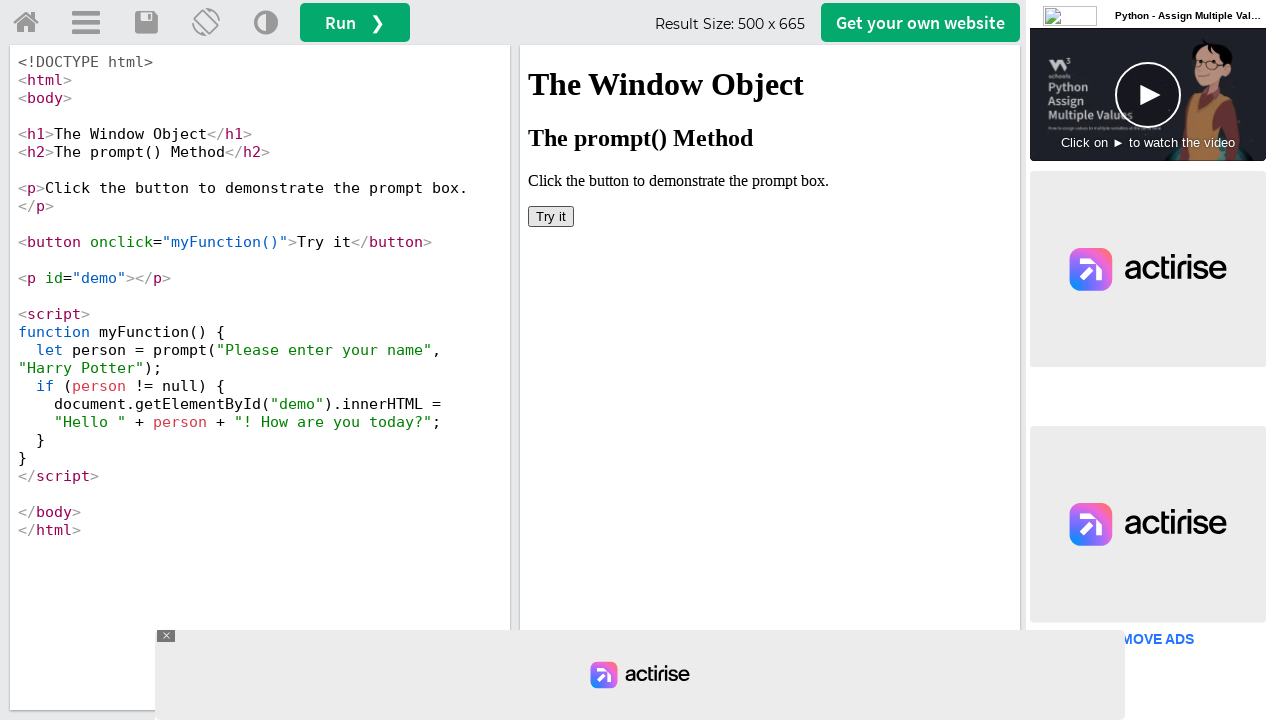

Set up dialog handler to accept prompt with text 'TestUser123'
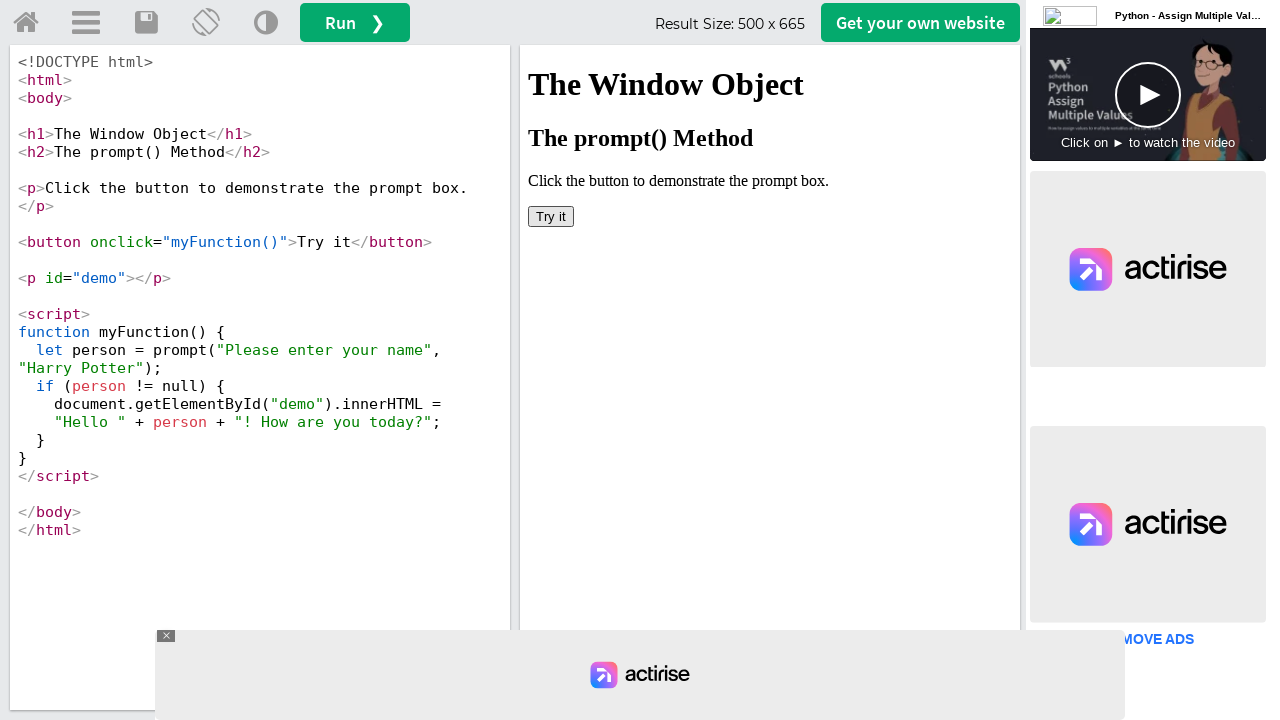

Clicked 'Try it' button again to trigger prompt and execute dialog handler at (551, 216) on iframe[name='iframeResult'] >> internal:control=enter-frame >> button:has-text('
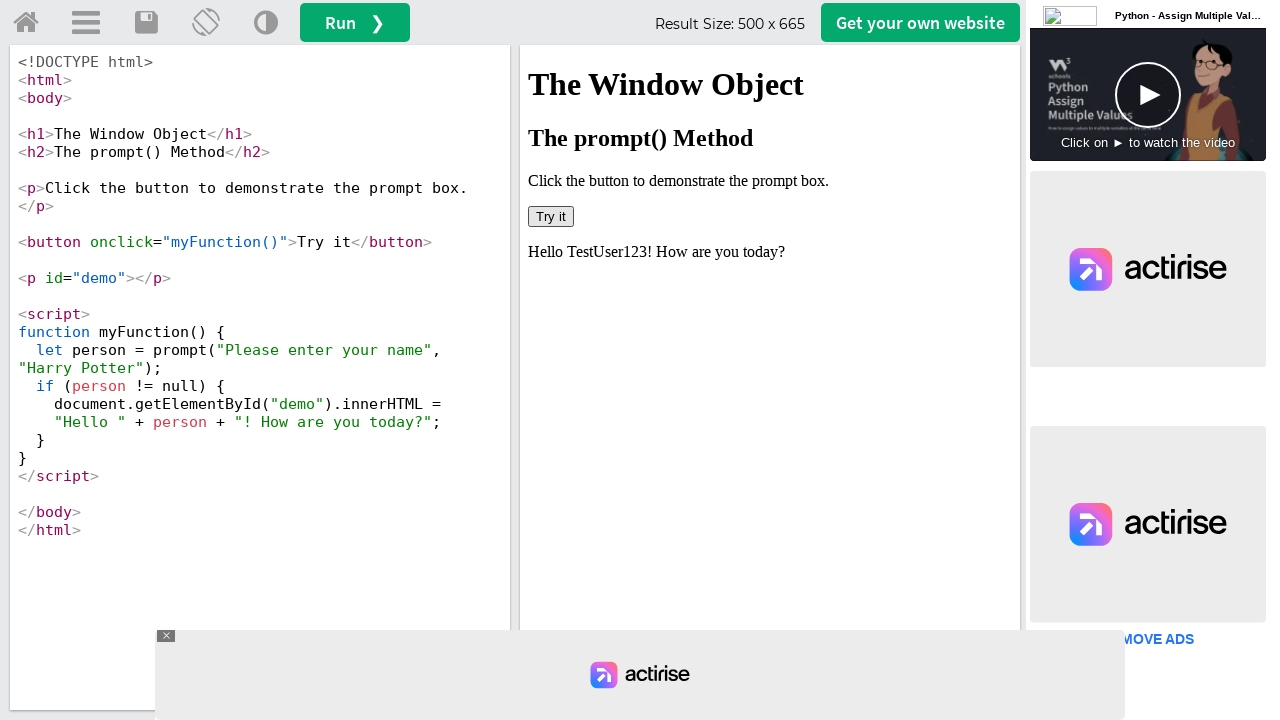

Retrieved text content from demo element
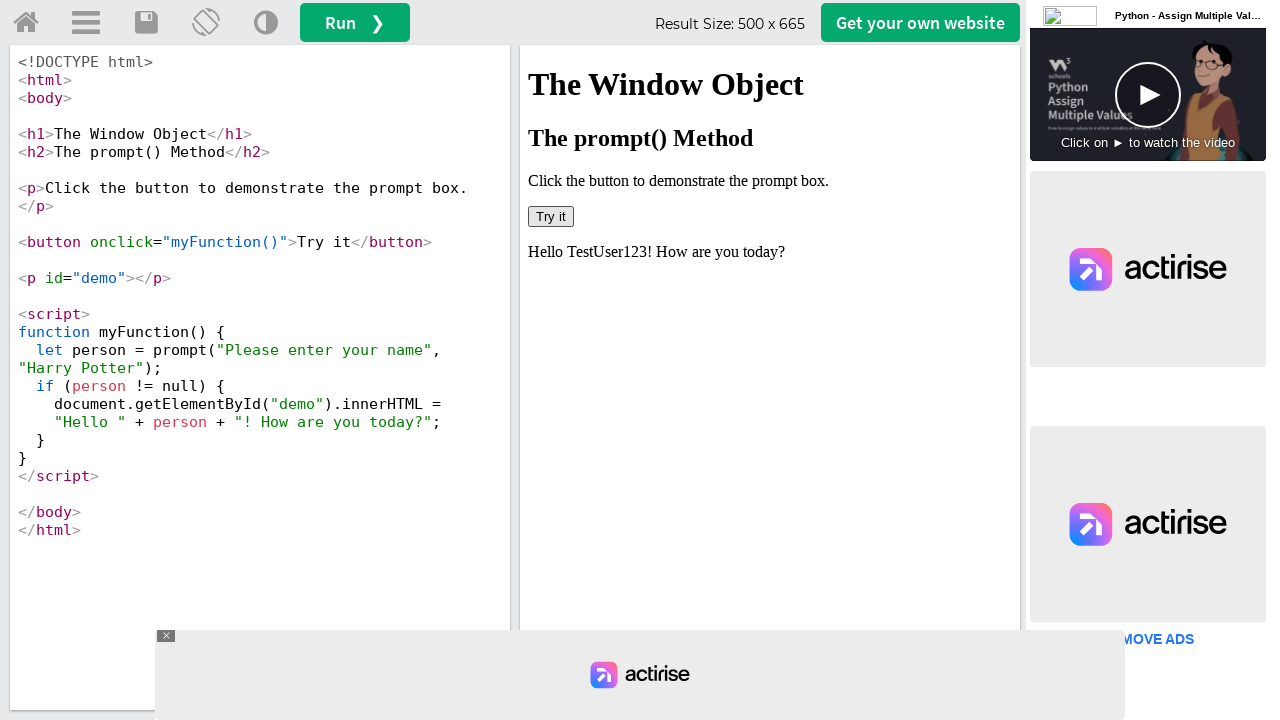

Verified that entered text 'TestUser123' appears in the demo result
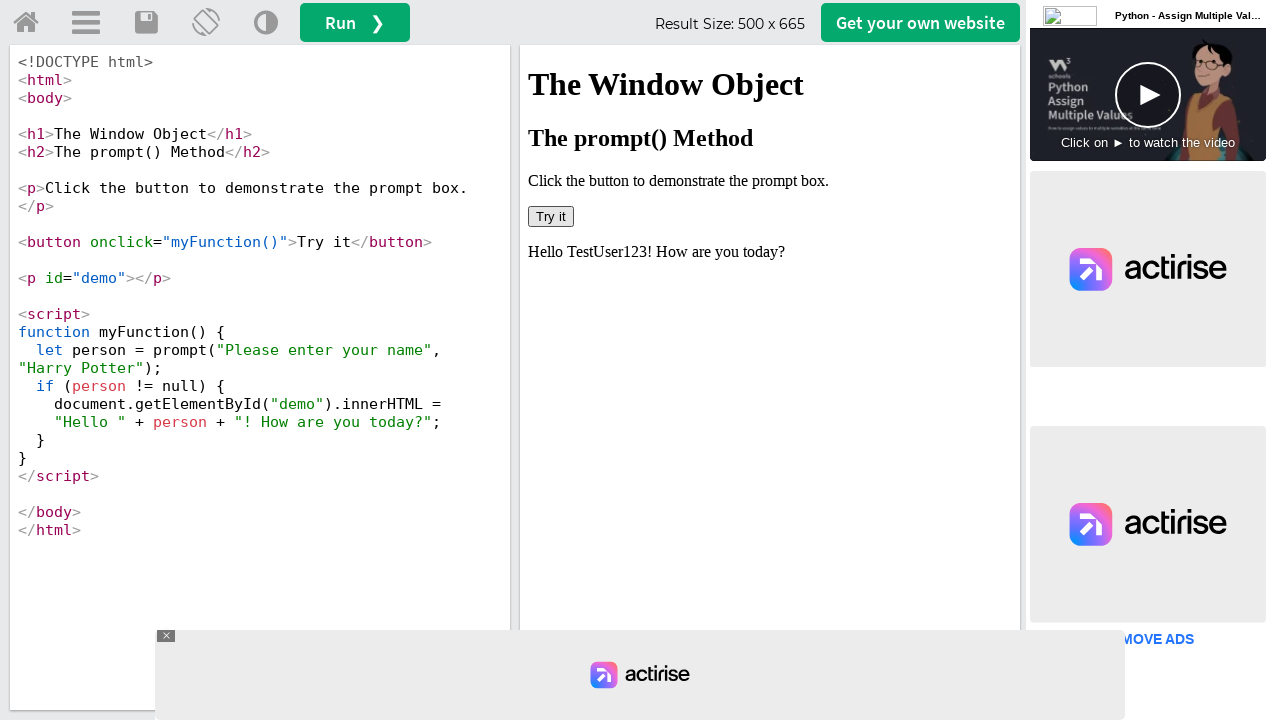

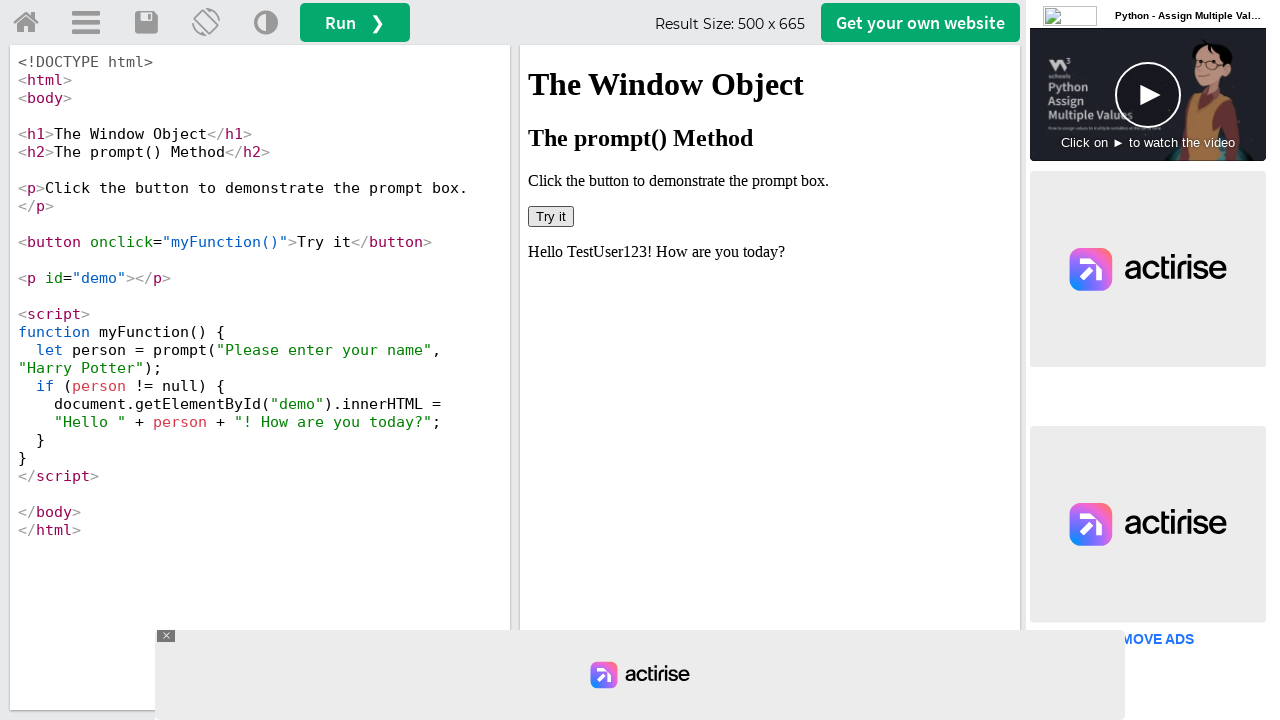